Tests dynamic controls page by verifying a textbox is initially disabled, clicking the Enable button, waiting for the textbox to become enabled, and verifying the "It's enabled!" message appears

Starting URL: https://the-internet.herokuapp.com/dynamic_controls

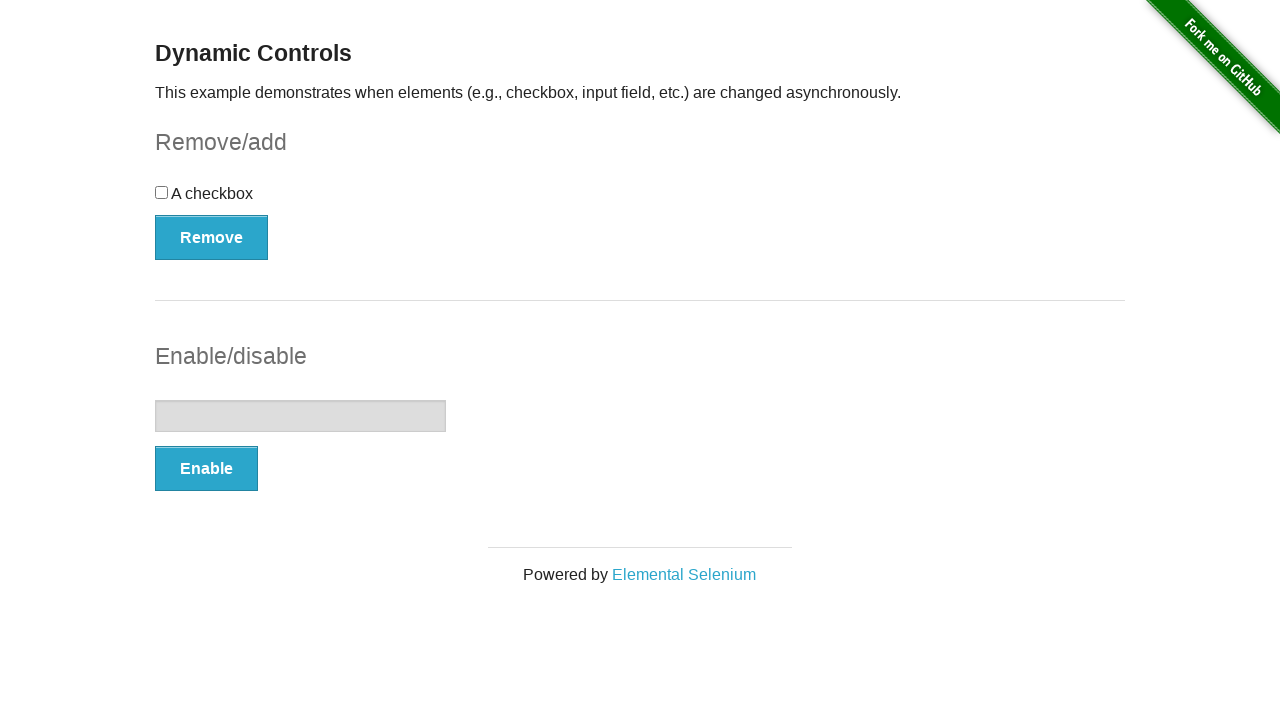

Navigated to dynamic controls page
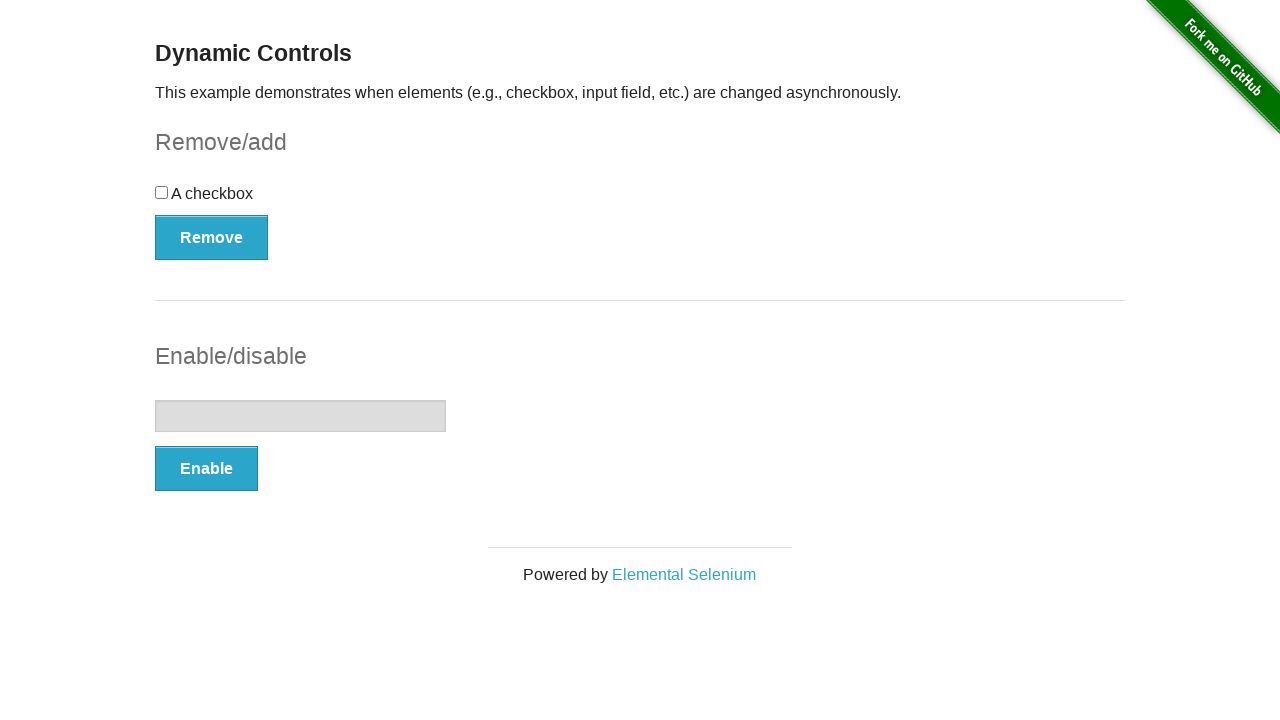

Located textbox element
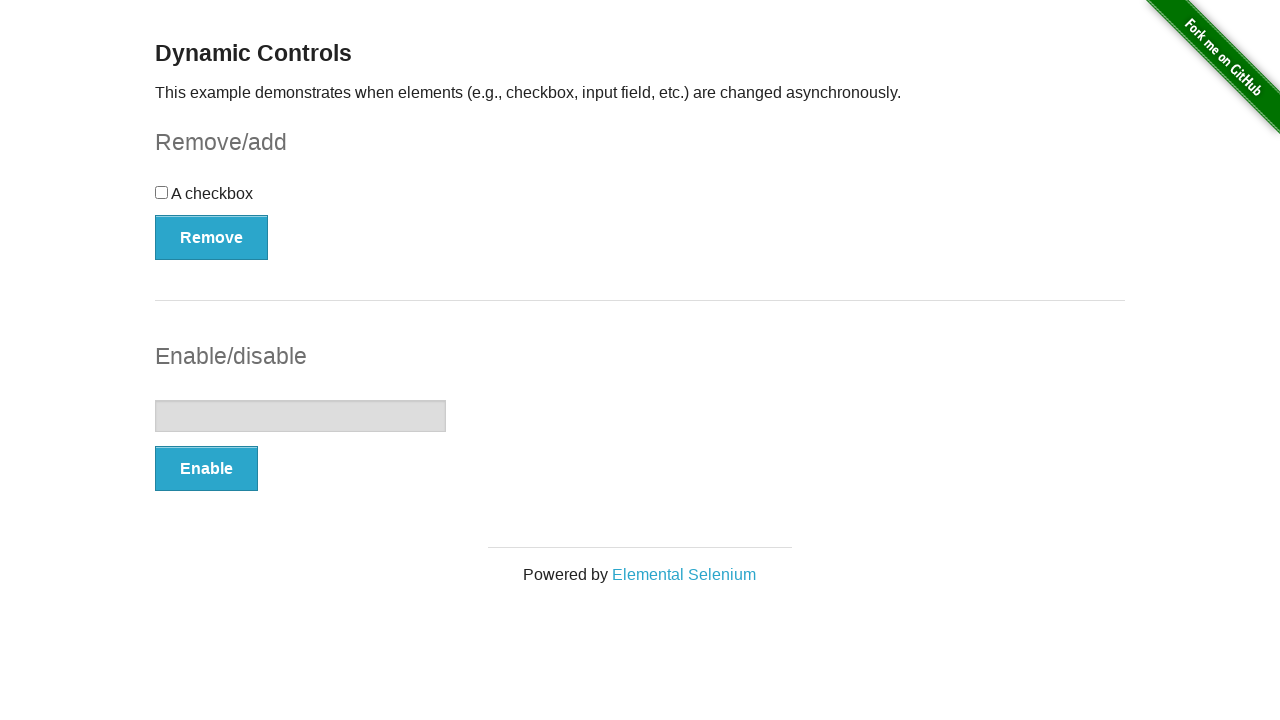

Verified textbox is initially disabled
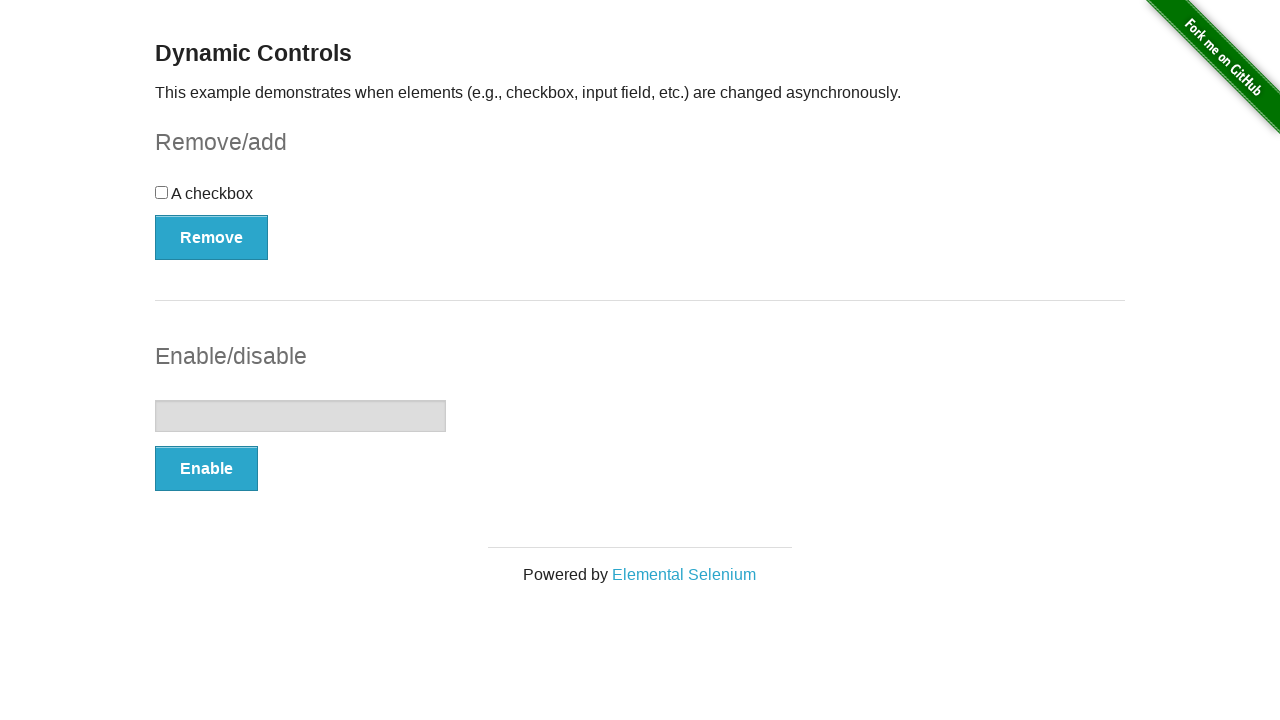

Clicked Enable button at (206, 469) on xpath=//*[text()='Enable']
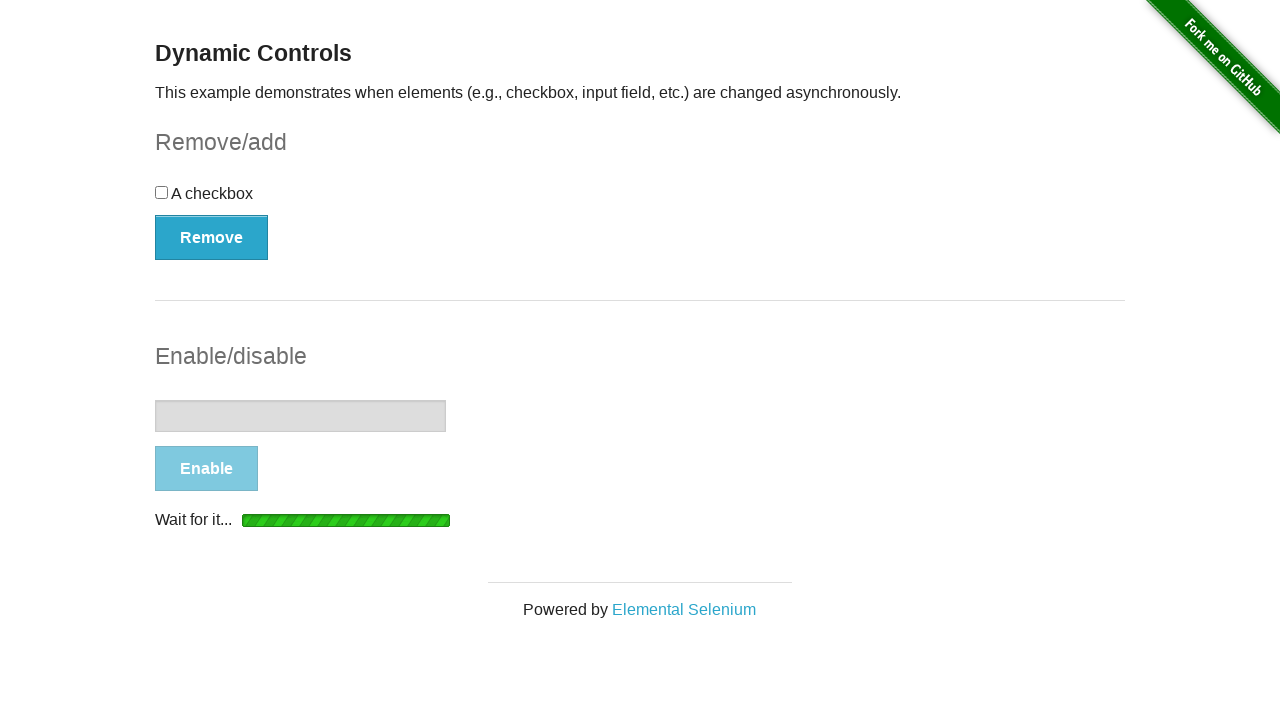

Textbox became visible
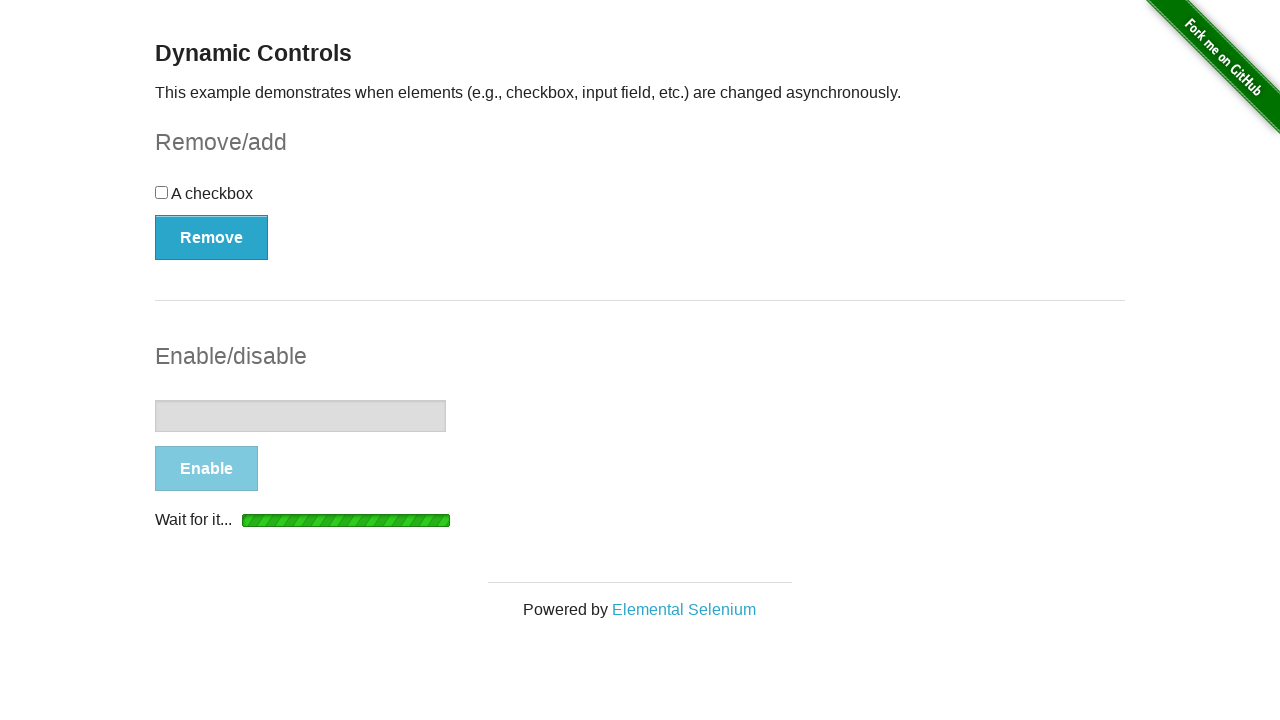

Textbox enabled state condition met
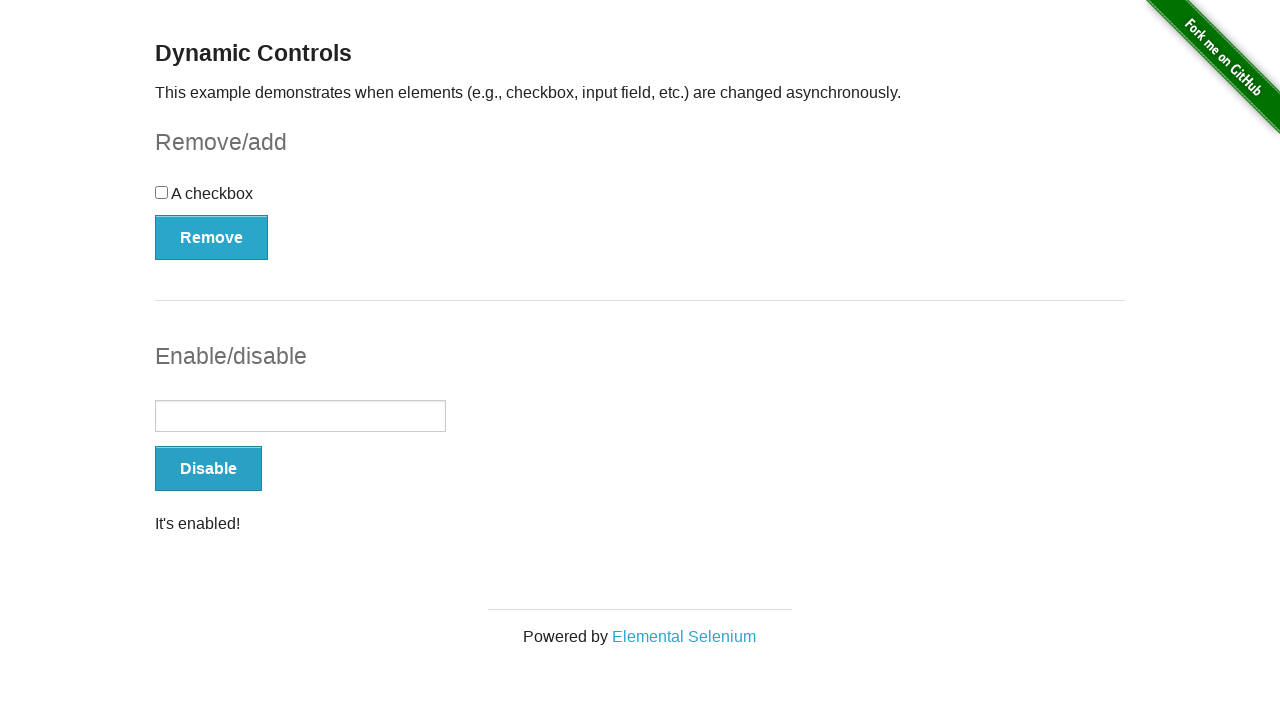

Located 'It's enabled!' message element
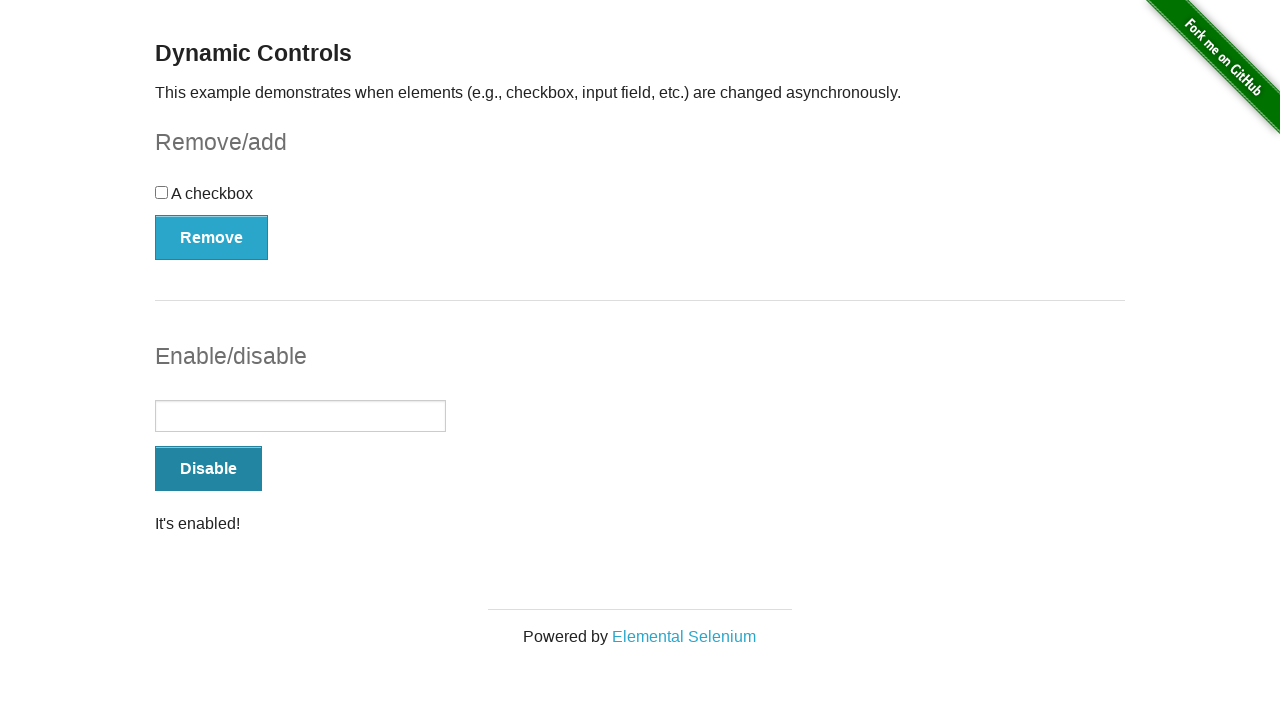

'It's enabled!' message became visible
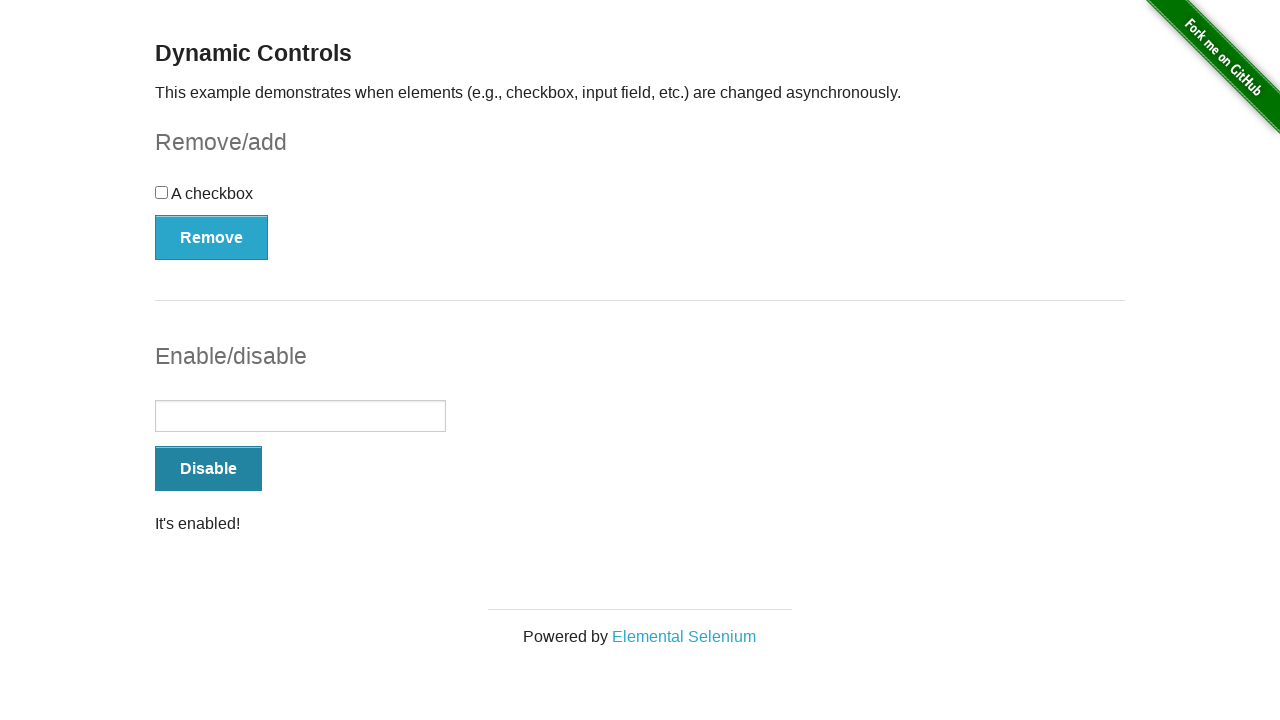

Verified 'It's enabled!' message is visible
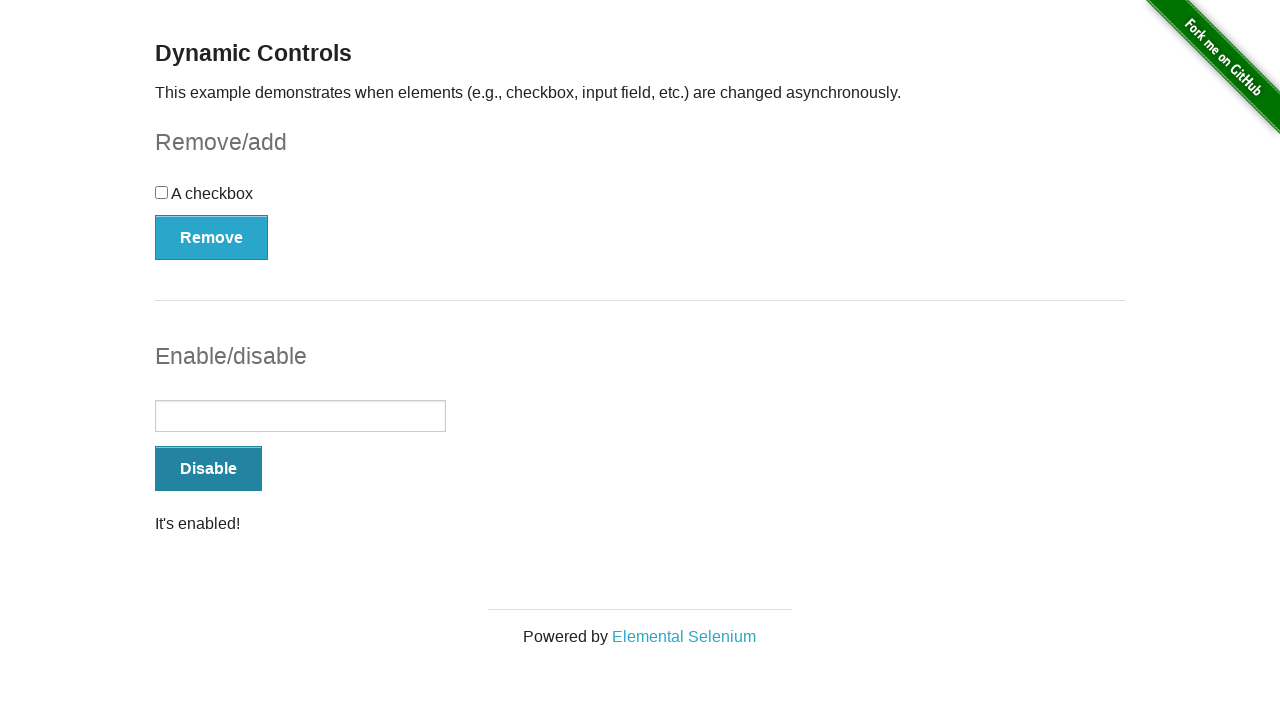

Verified textbox is now enabled
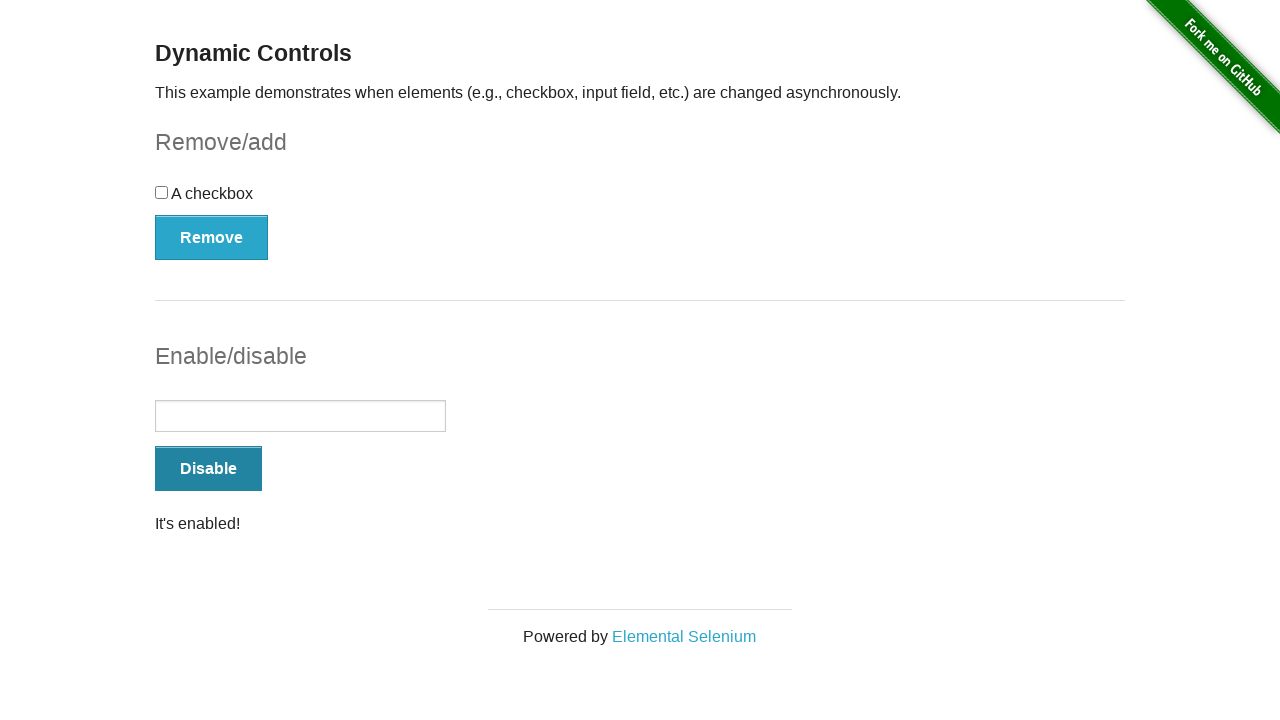

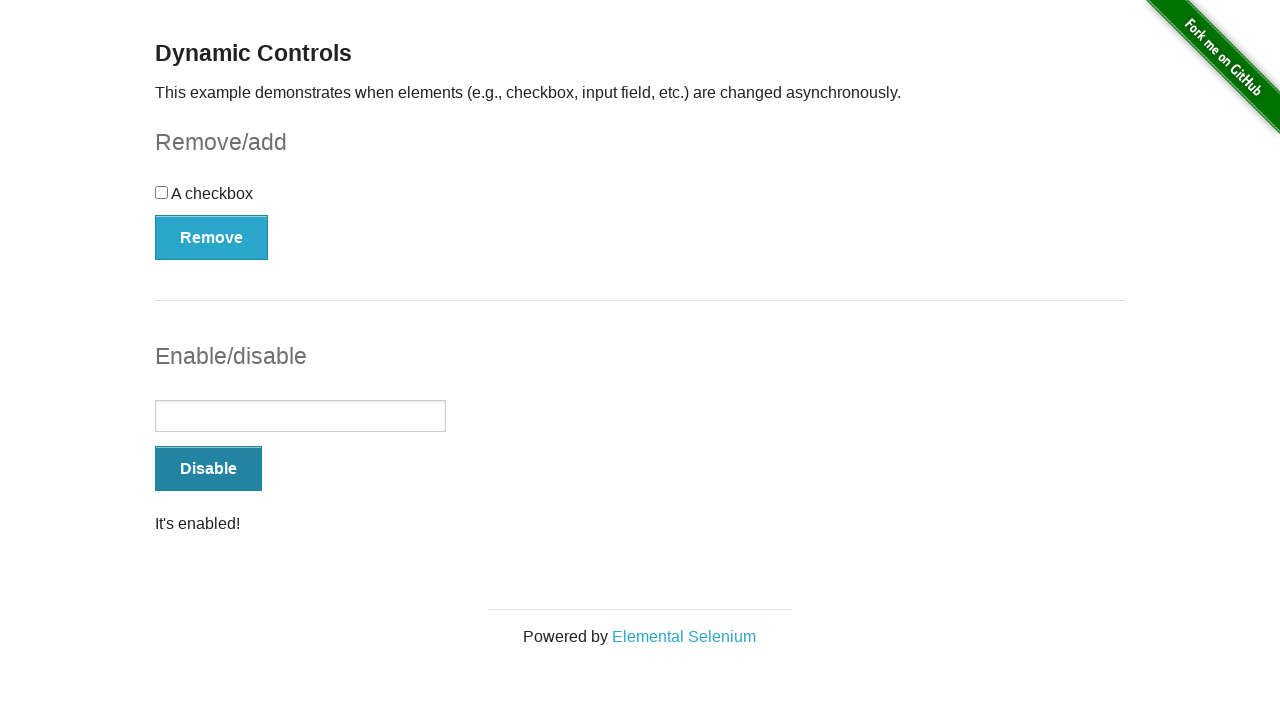